Tests clicking a dynamic button using XPath and verifying the success message appears.

Starting URL: https://demoqa.com/buttons

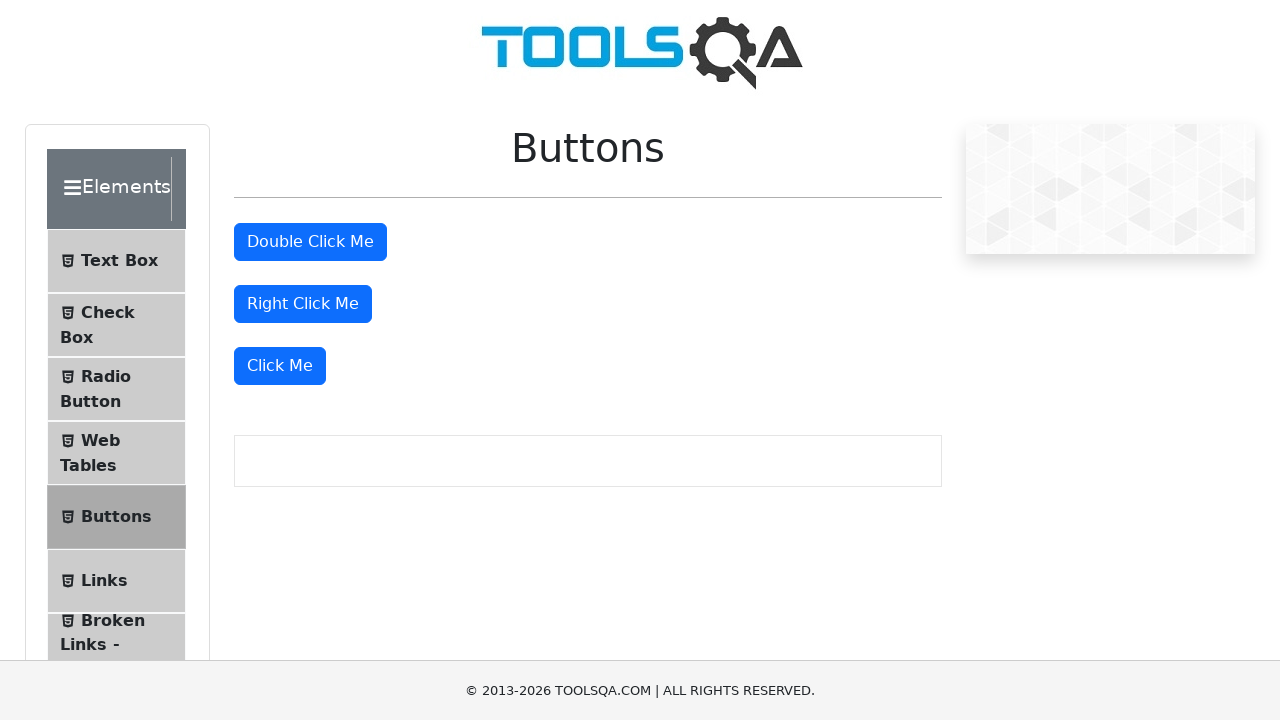

Scrolled dynamic button into view using XPath locator
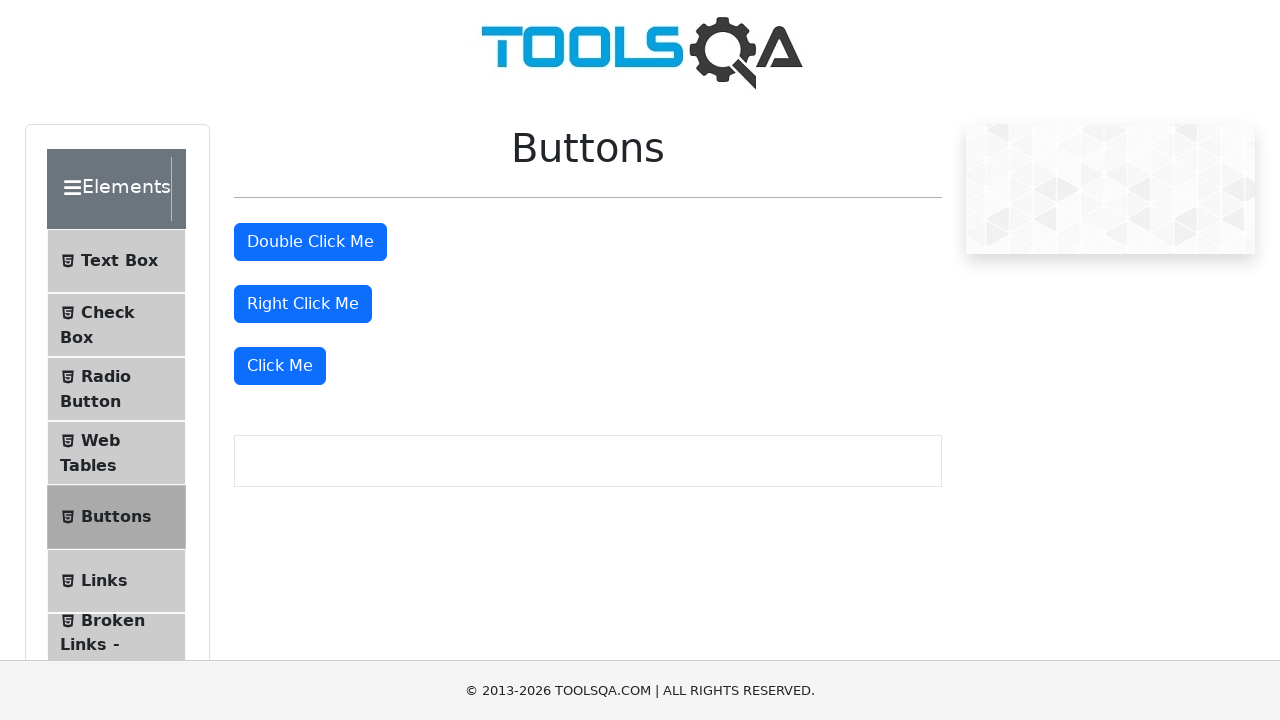

Clicked the dynamic button at (280, 366) on xpath=//*[@id='rightClickBtn']/../following-sibling::div/button
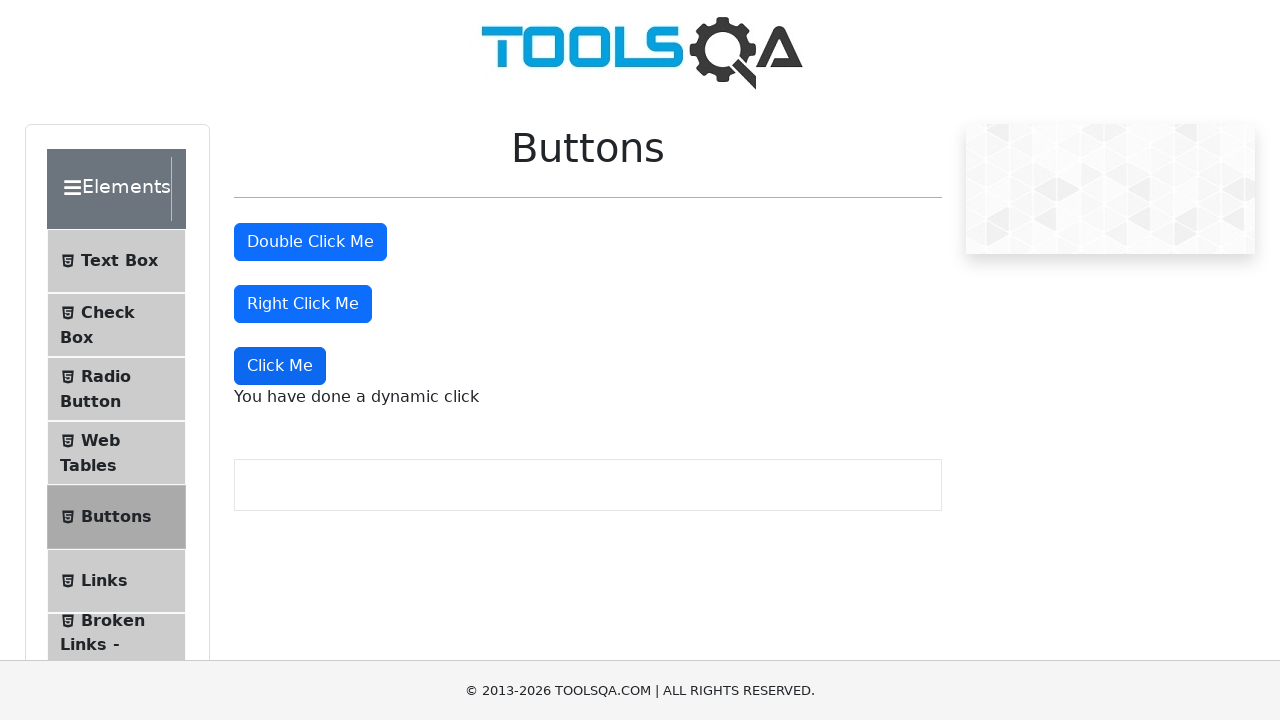

Verified success message appeared after clicking dynamic button
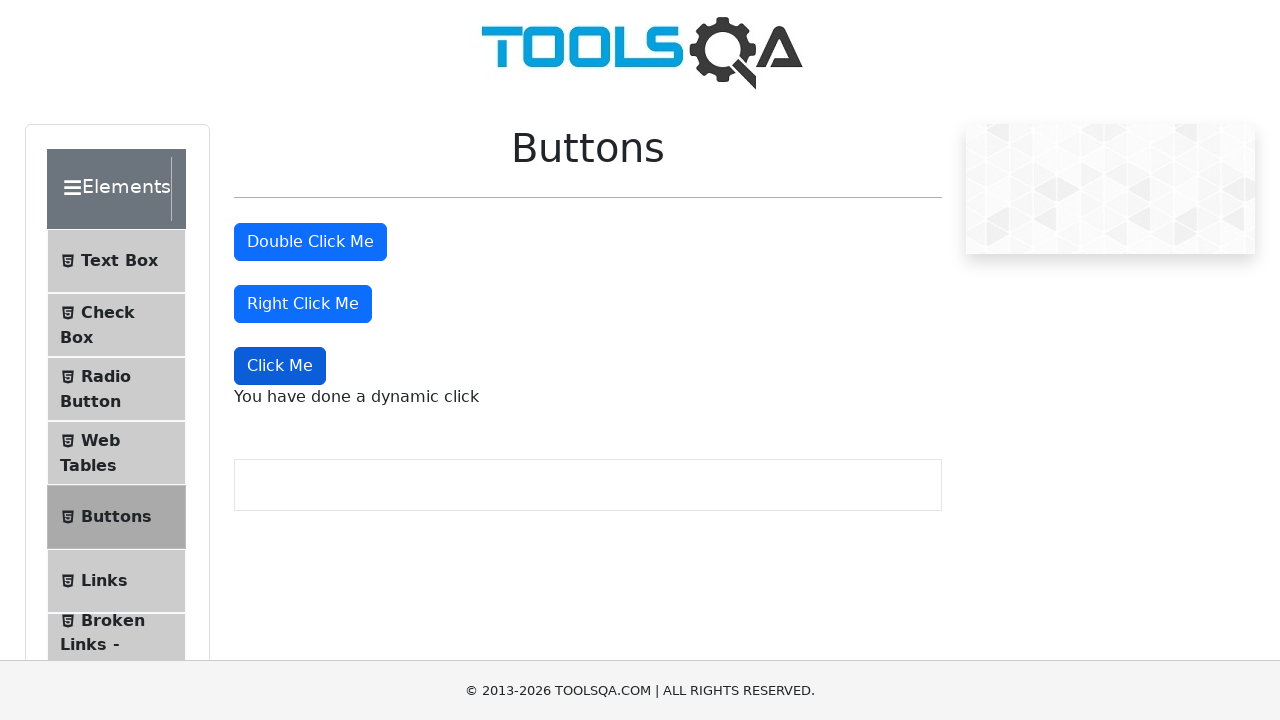

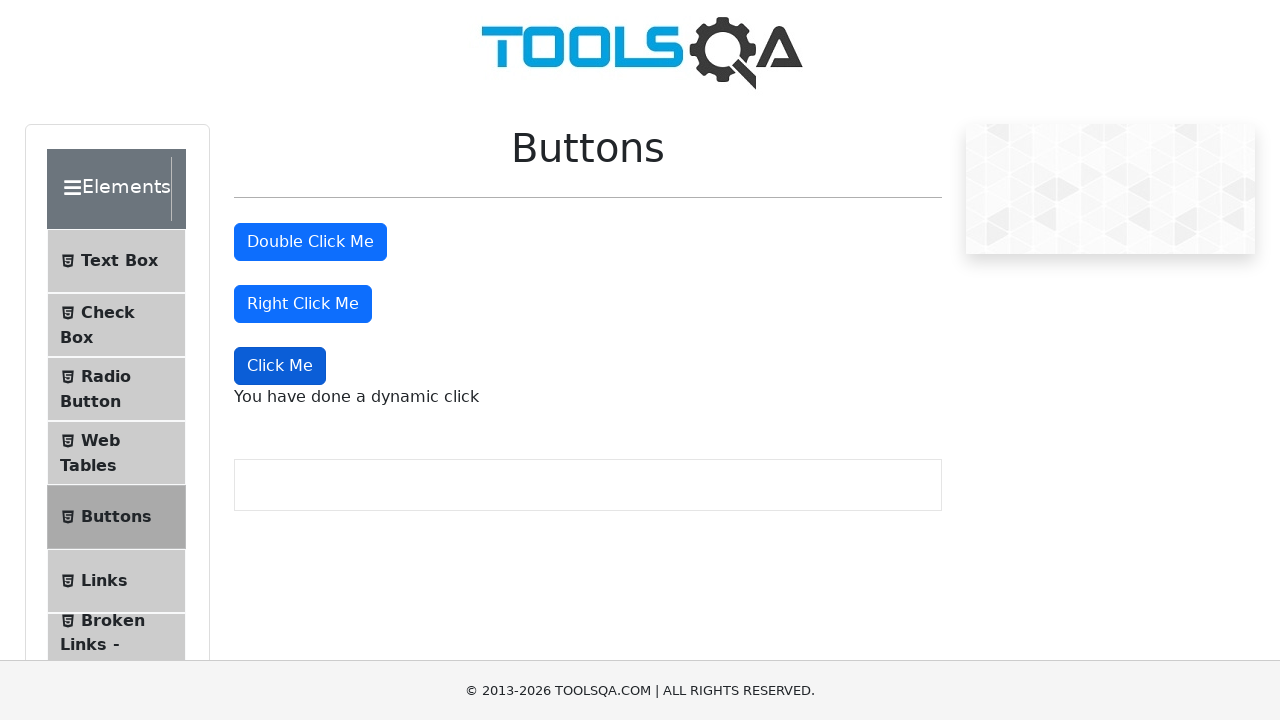